Tests dynamic content loading by clicking a Start button and waiting for "Hello World!" text to appear on the page using explicit waits.

Starting URL: http://the-internet.herokuapp.com/dynamic_loading/1

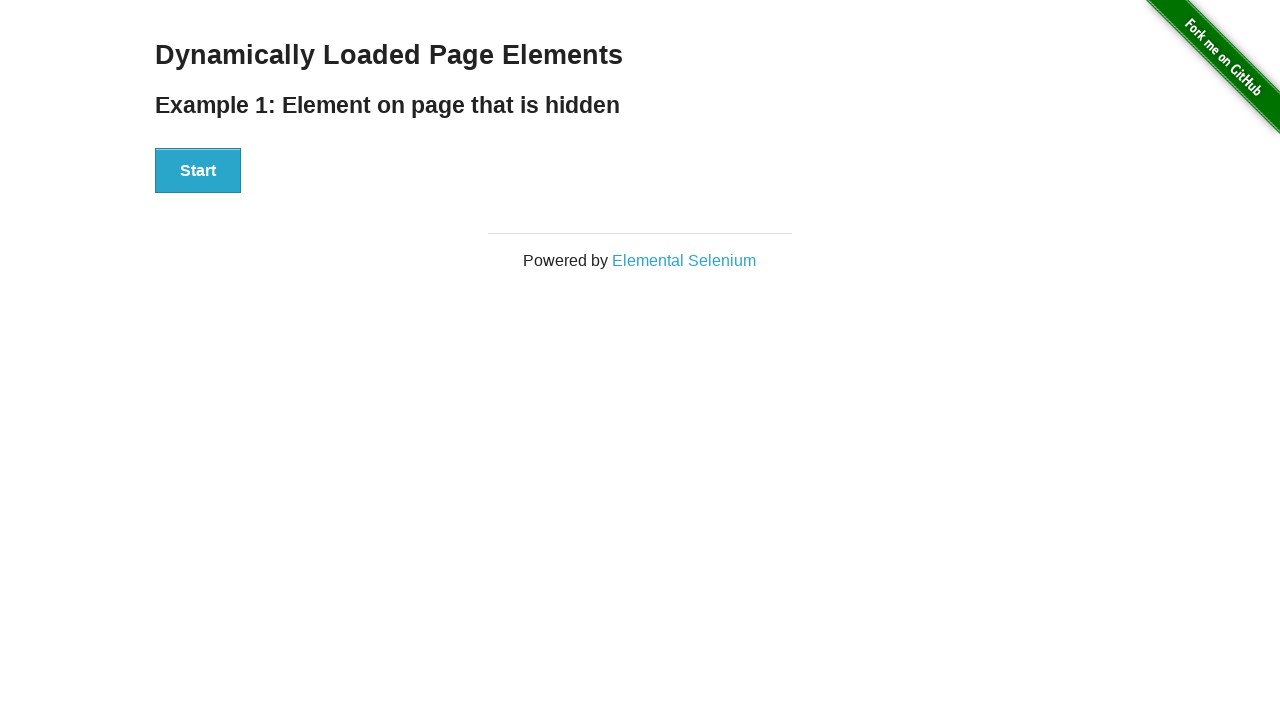

Clicked Start button to trigger dynamic content loading at (198, 171) on xpath=//div[@id='start']//button
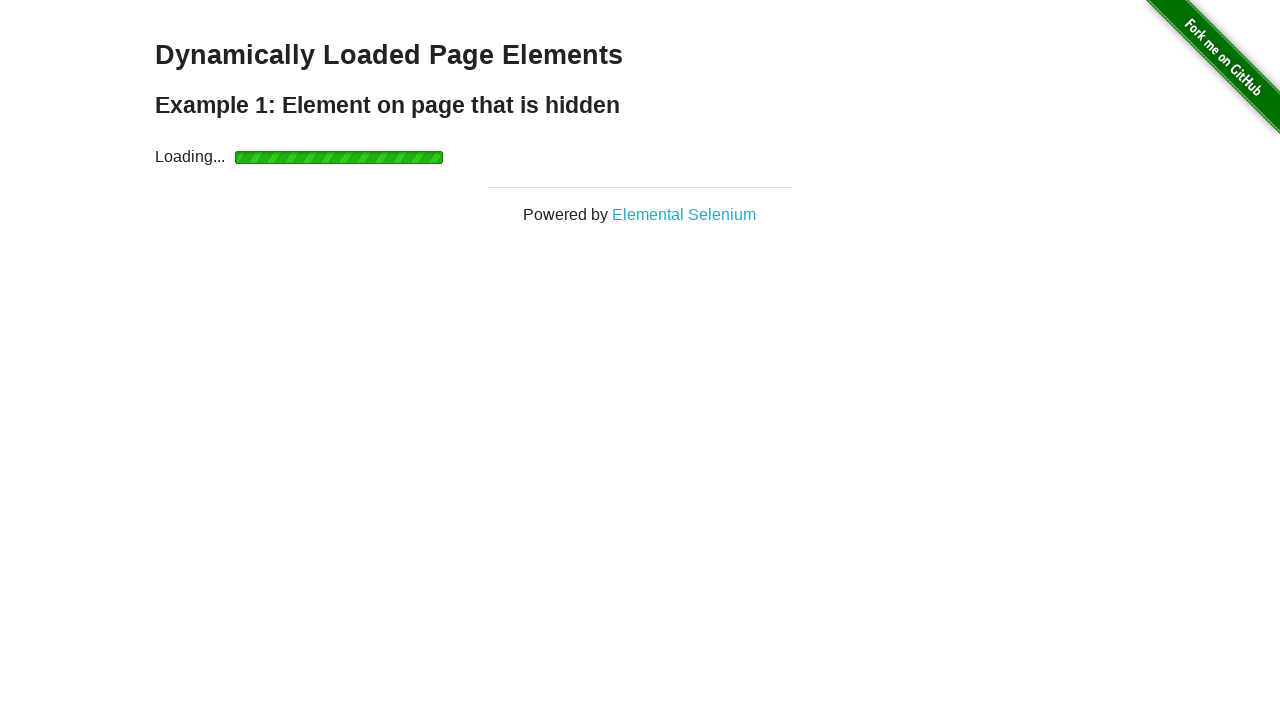

Waited for 'Hello World!' text to appear and become visible
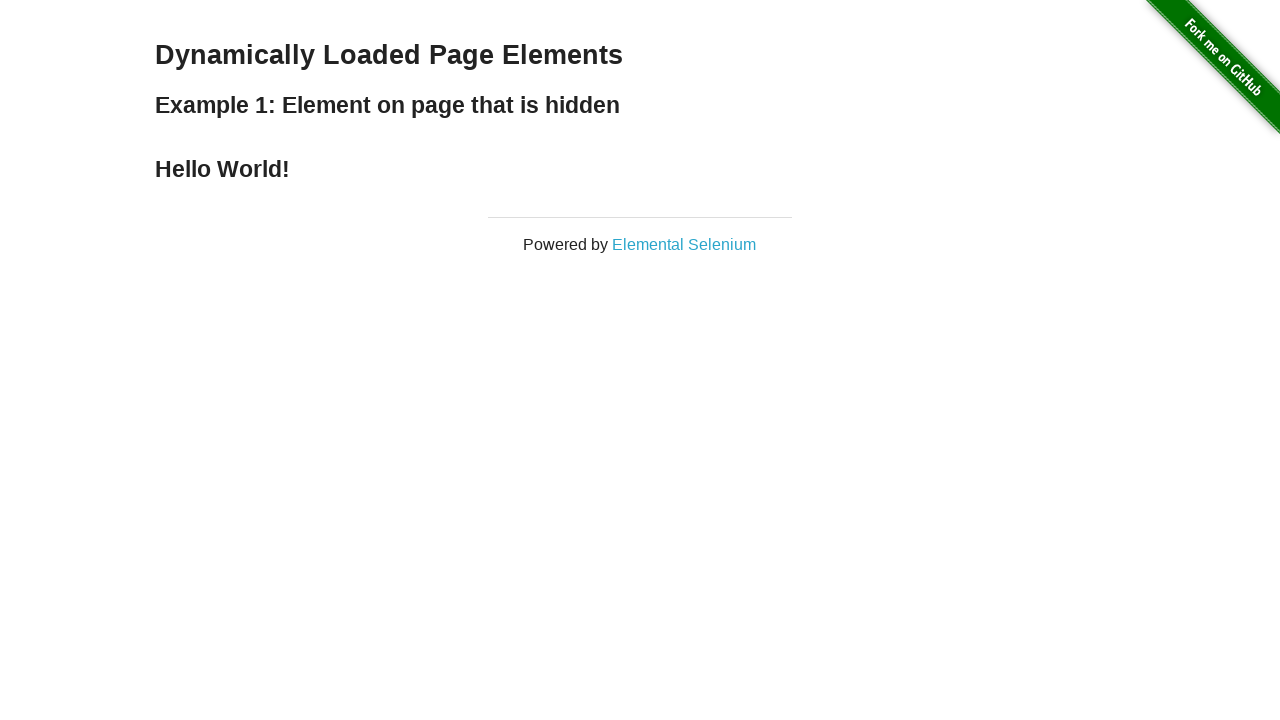

Located the 'Hello World!' text element
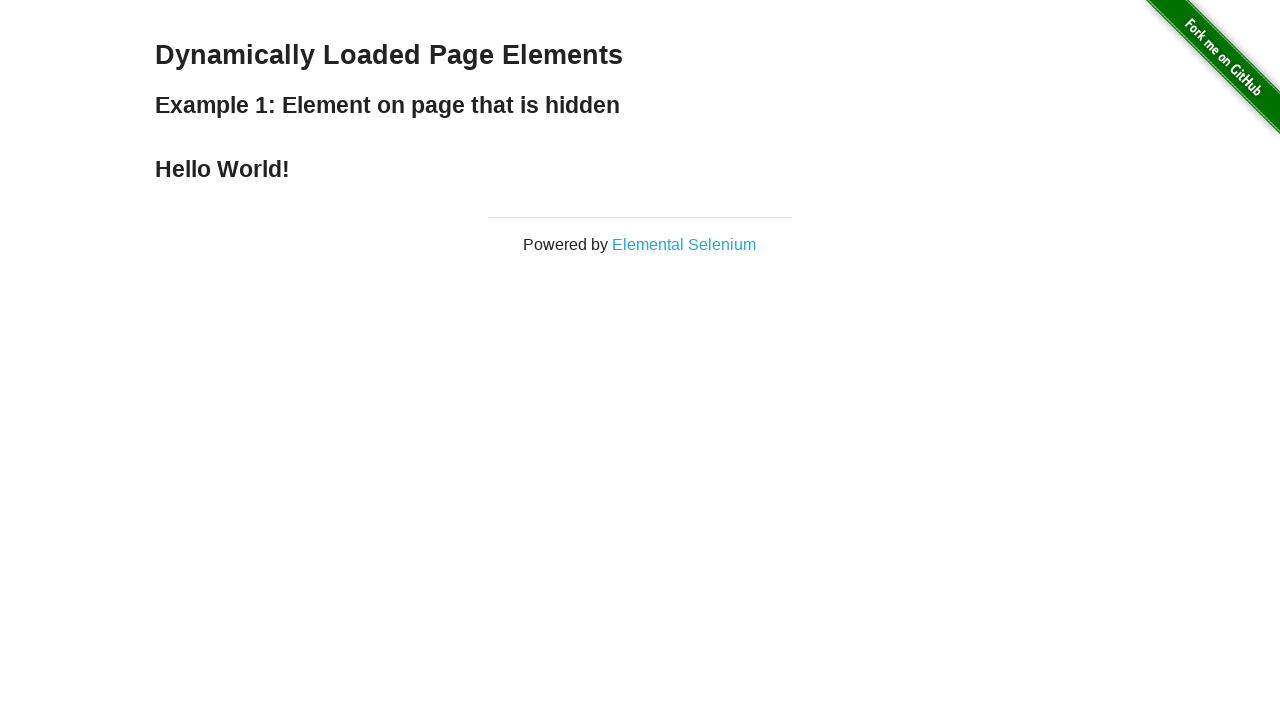

Verified that text content equals 'Hello World!'
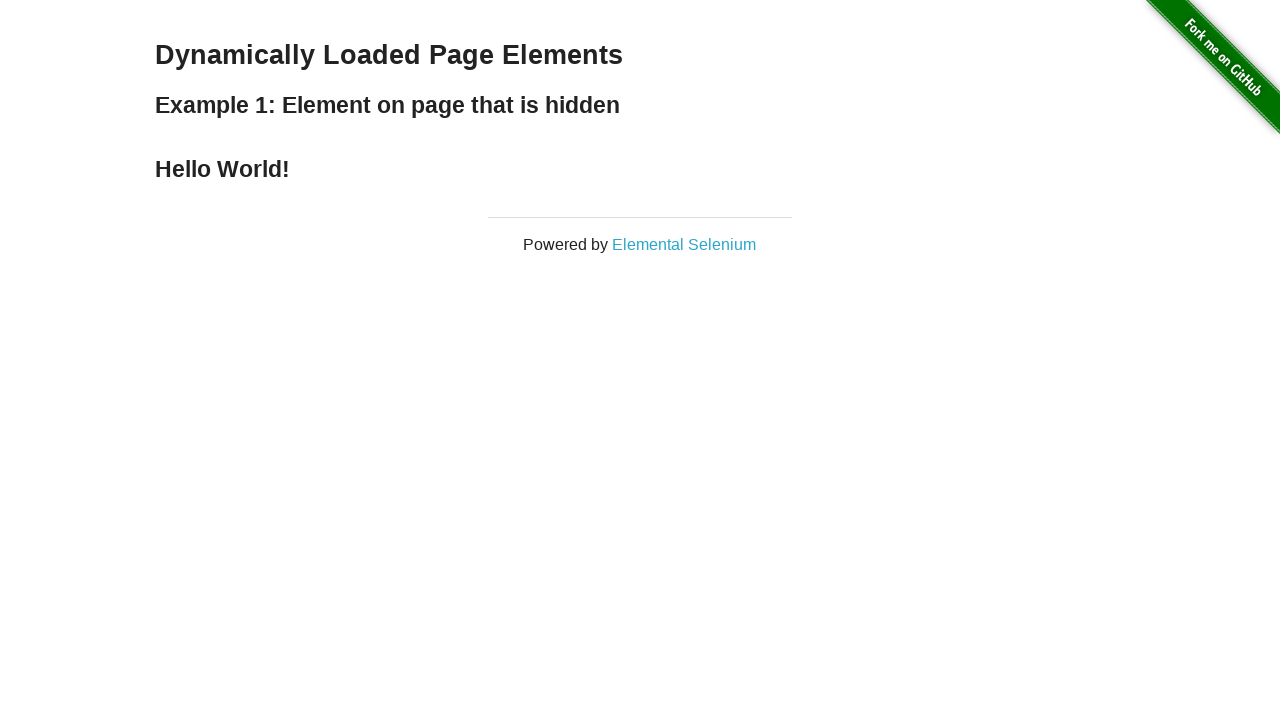

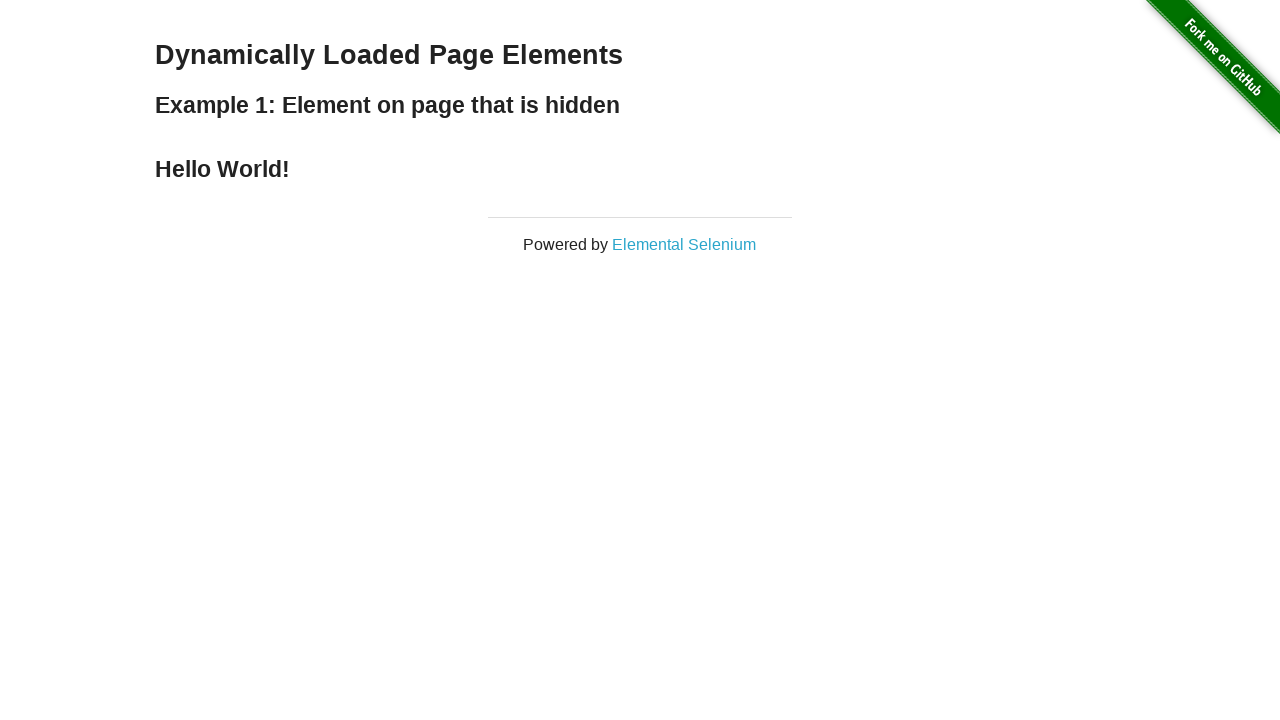